Visits Cypress example site, clicks on an element containing 'type' text, then fills an email input field and verifies the value

Starting URL: https://example.cypress.io

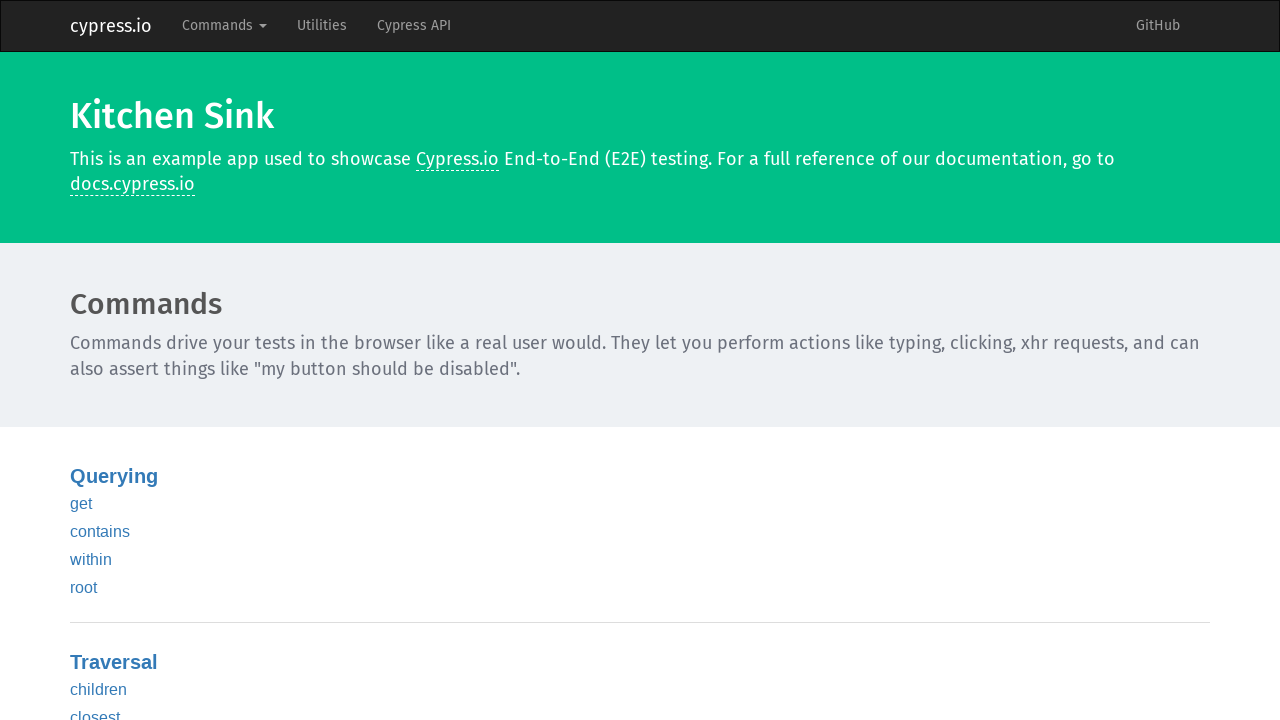

Clicked on element containing 'type' text at (85, 361) on text=type
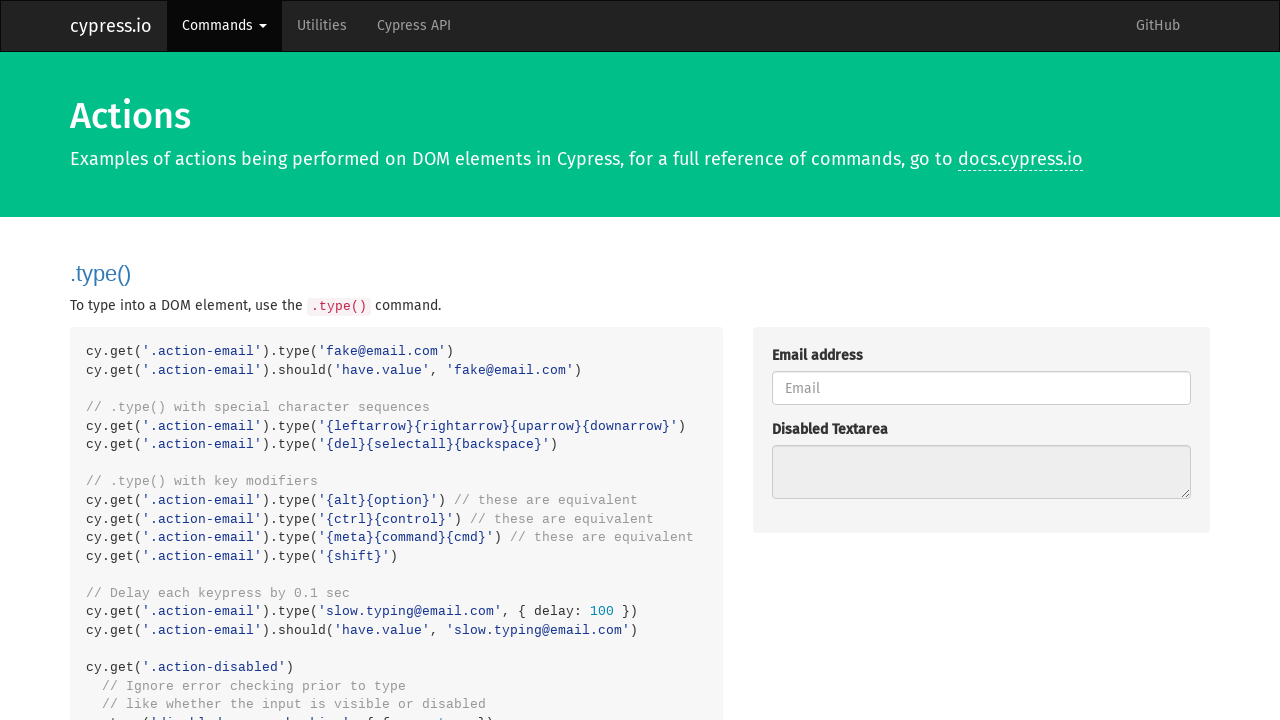

Navigation to actions page completed
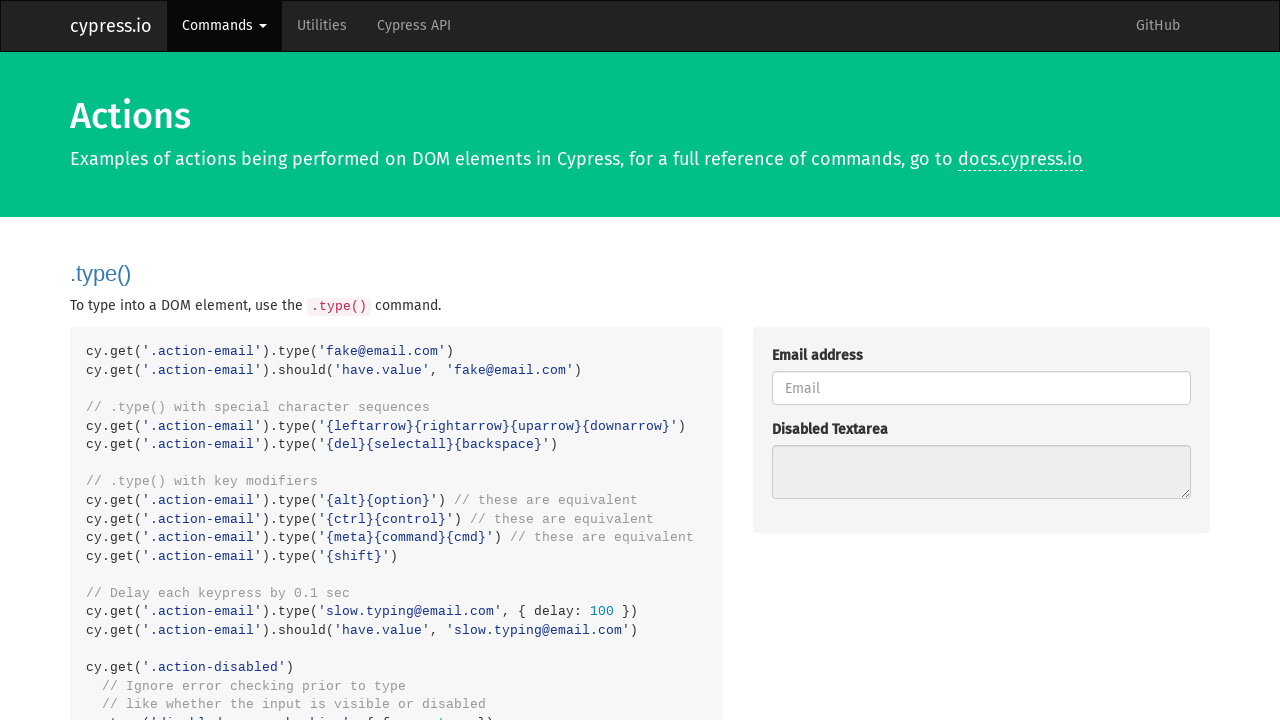

Filled email input field with 'fake@email.com' on .action-email
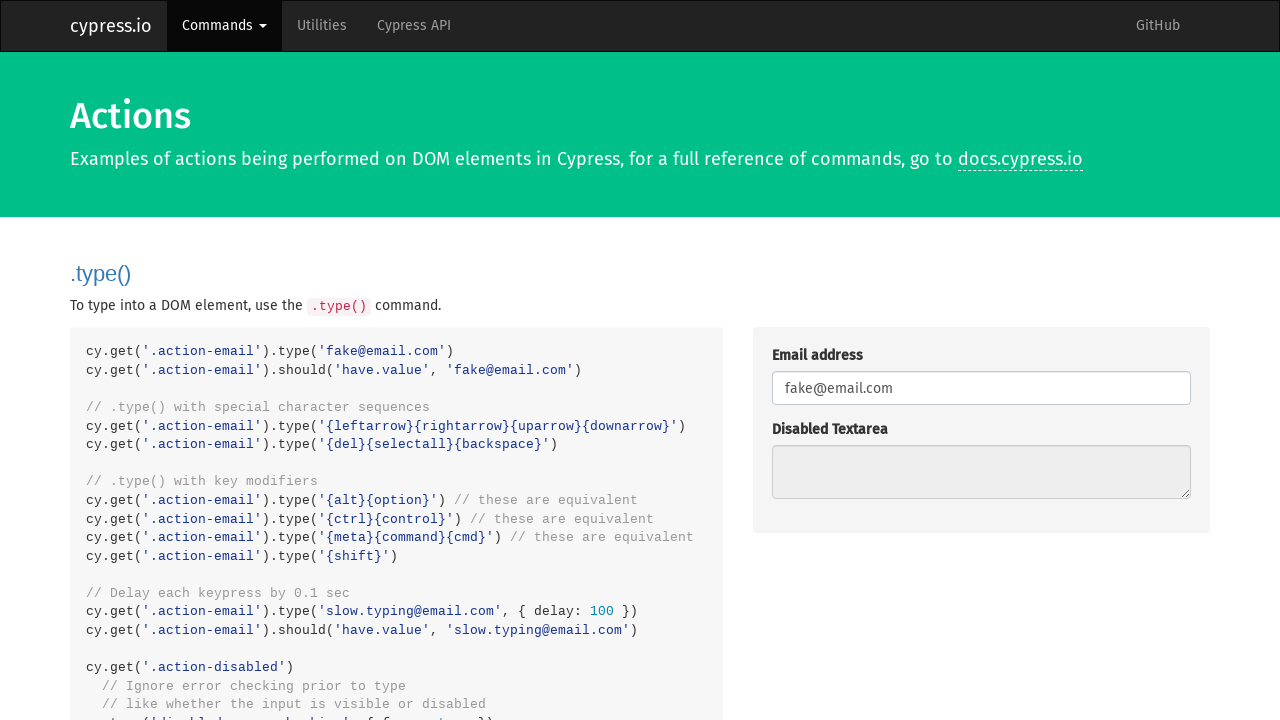

Verified email input value equals 'fake@email.com'
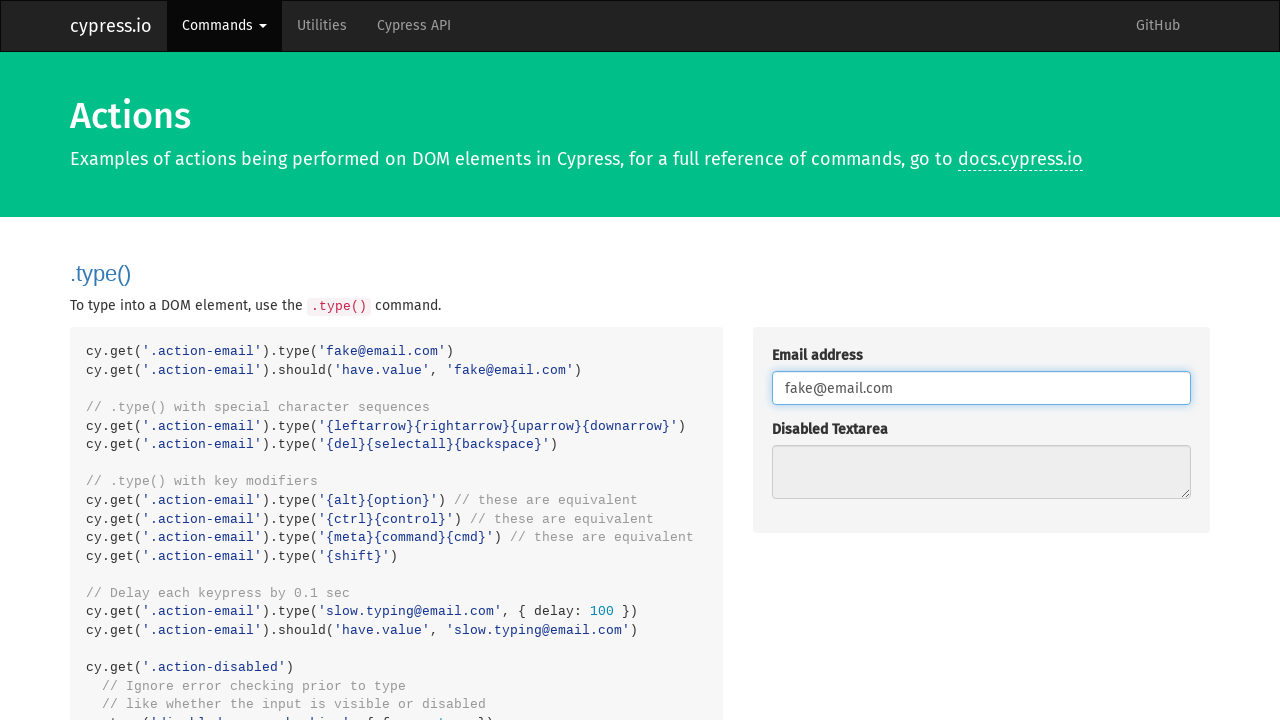

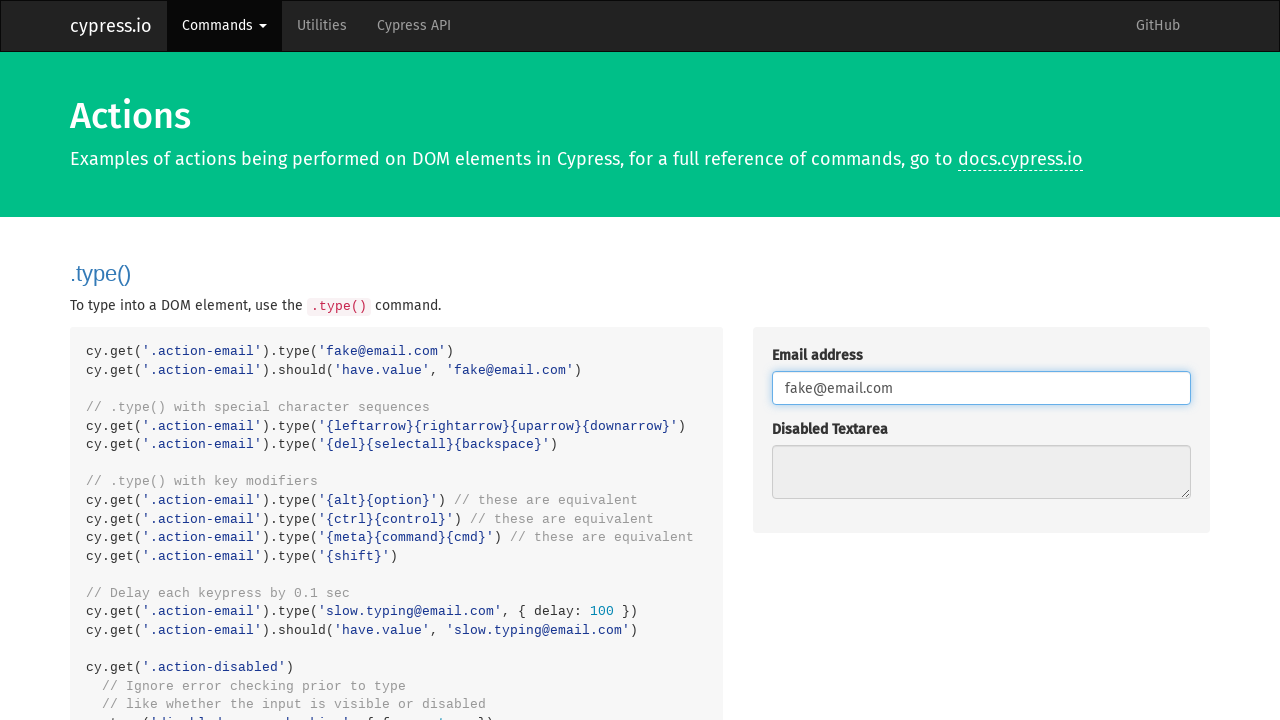